Tests clearing all form fields and submitting to verify that the output is cleared or empty.

Starting URL: https://demoqa.com/text-box

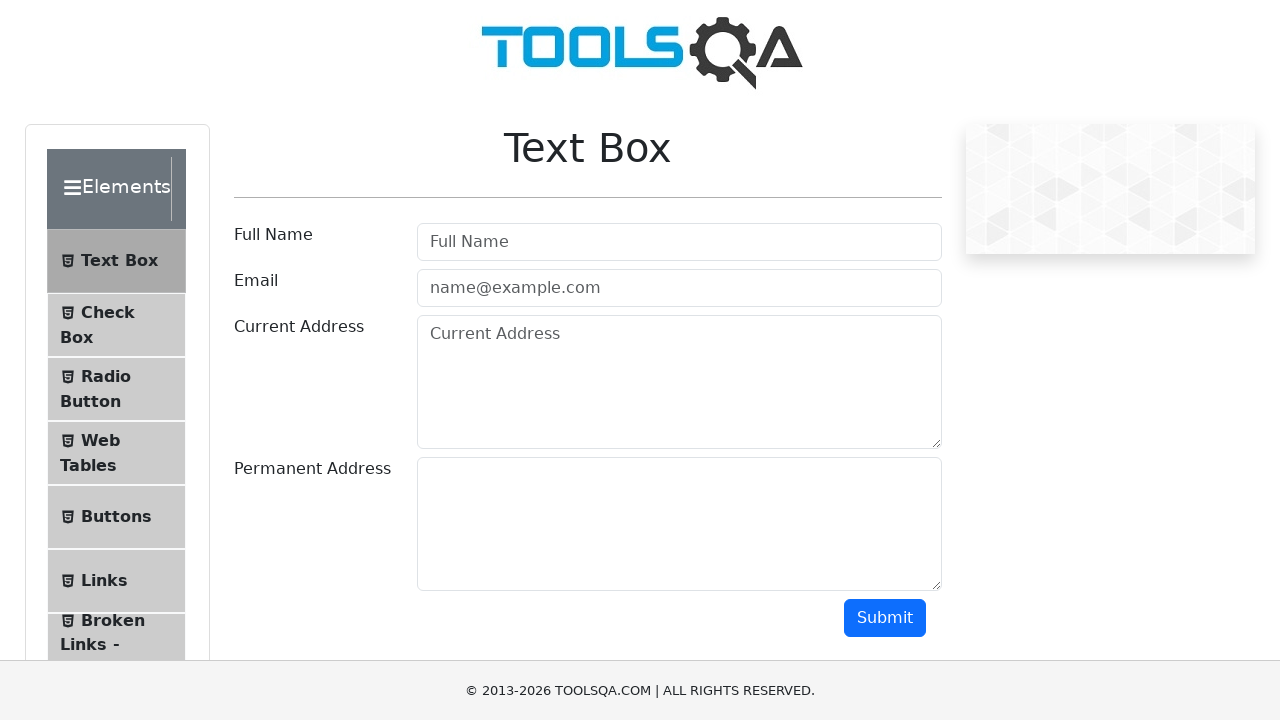

Cleared the name field on #userName
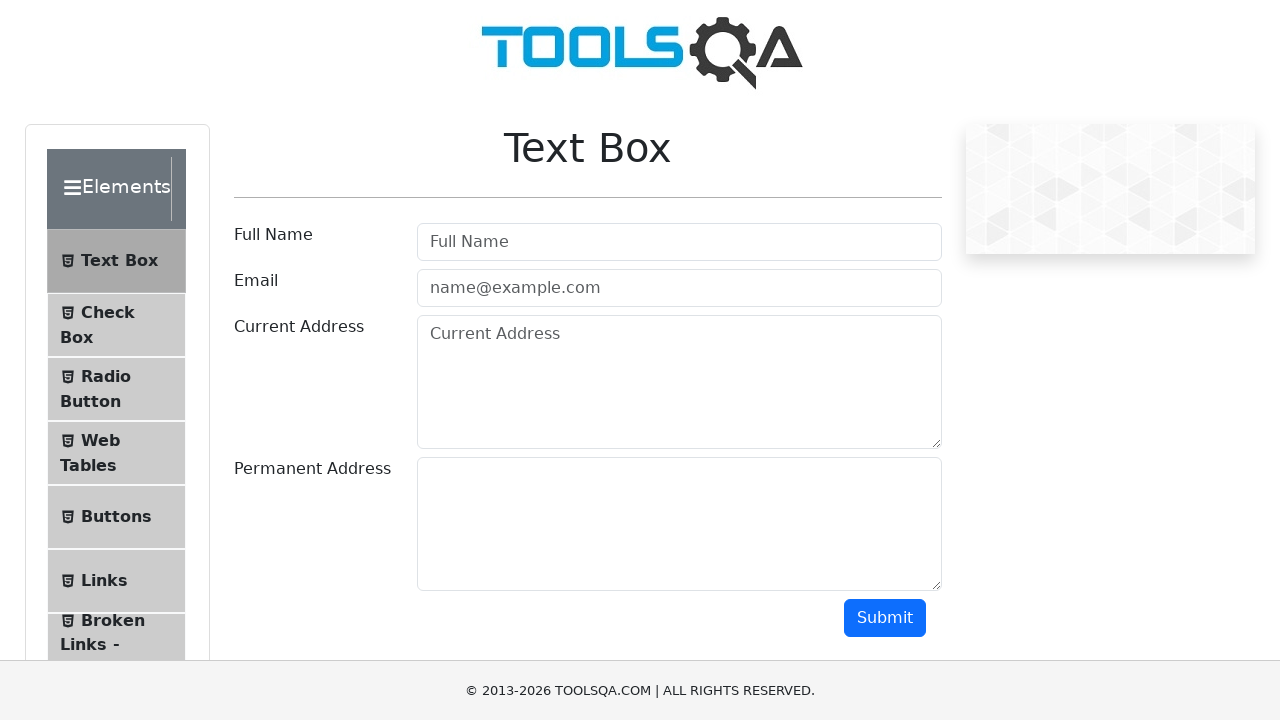

Cleared the email field on #userEmail
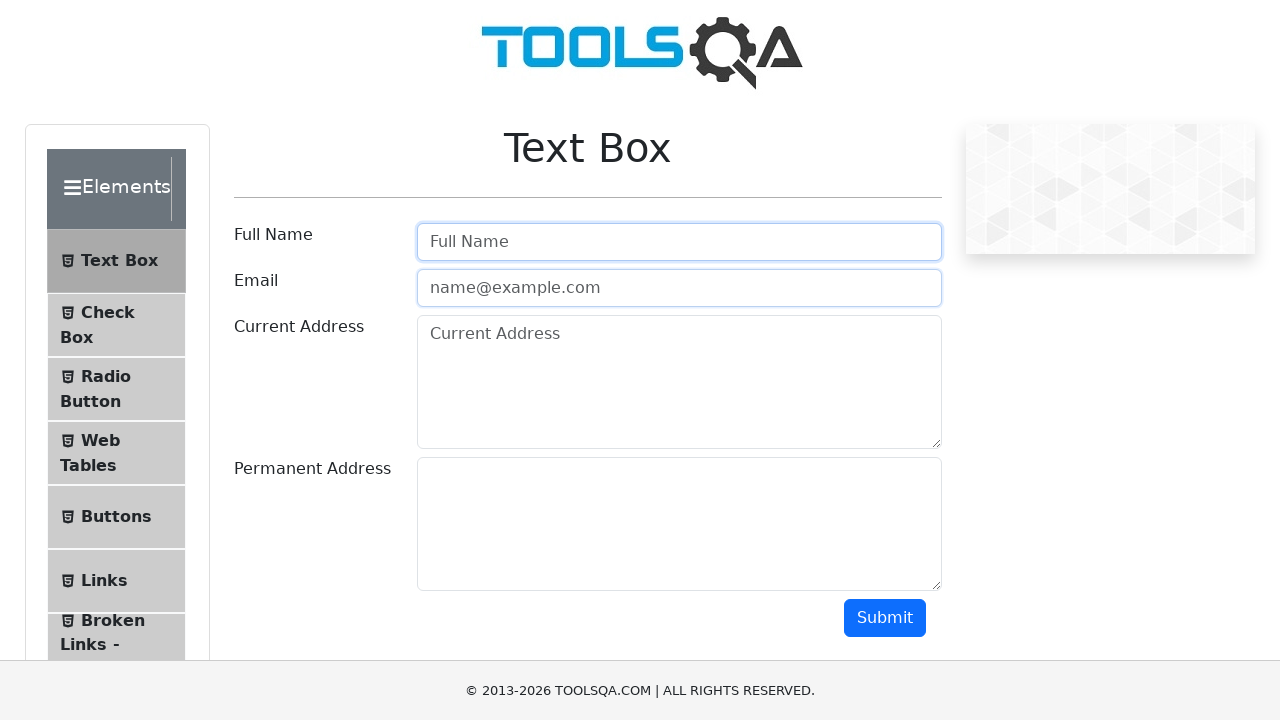

Cleared the current address field on #currentAddress
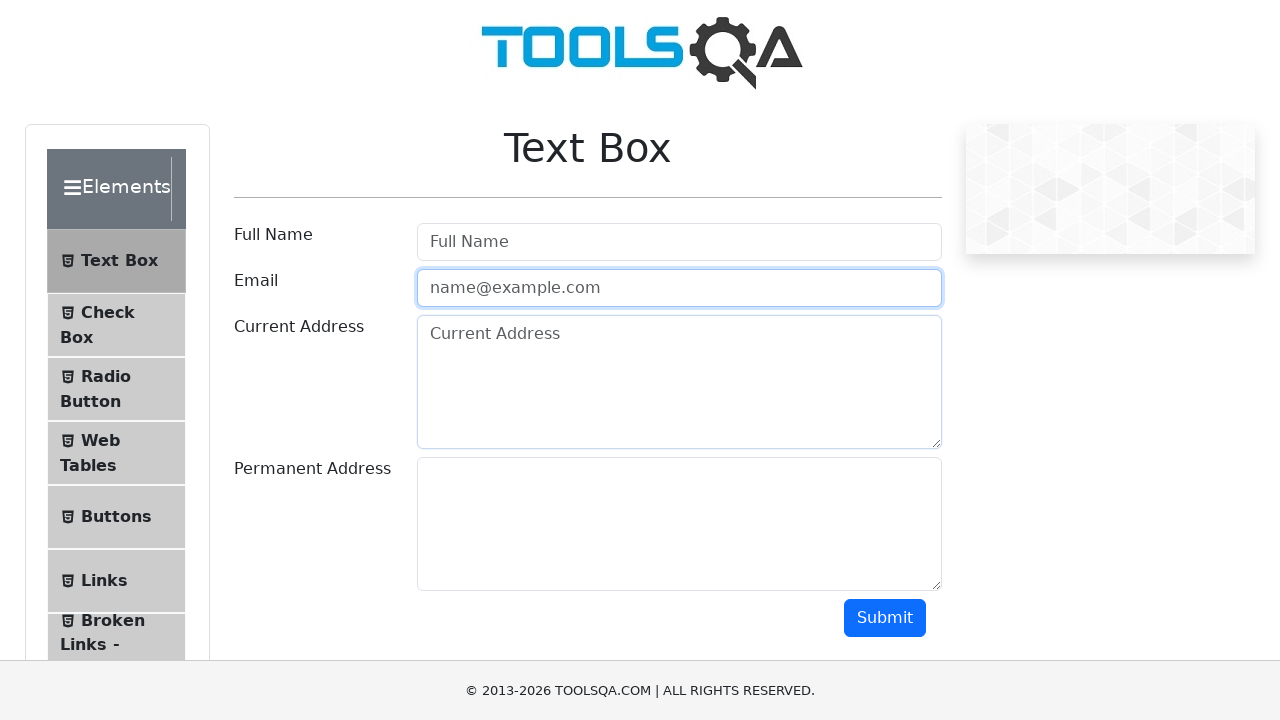

Cleared the permanent address field on #permanentAddress
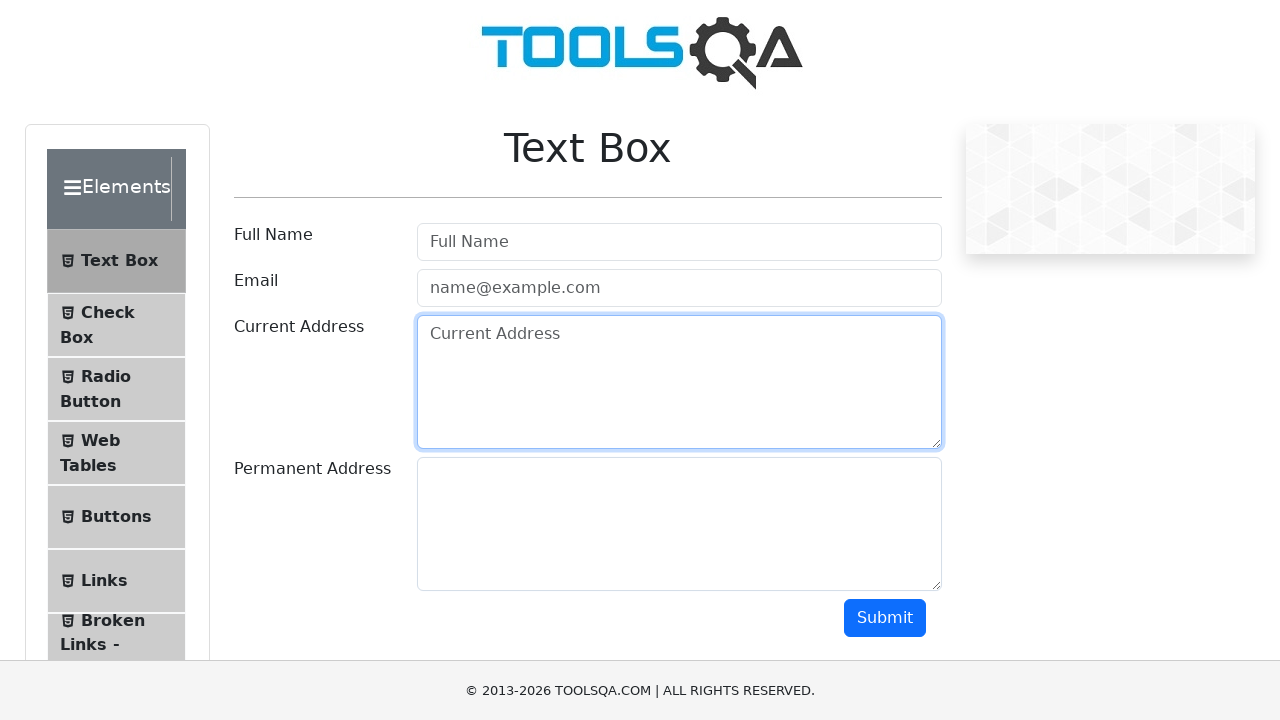

Clicked submit button to verify output is cleared at (885, 618) on #submit
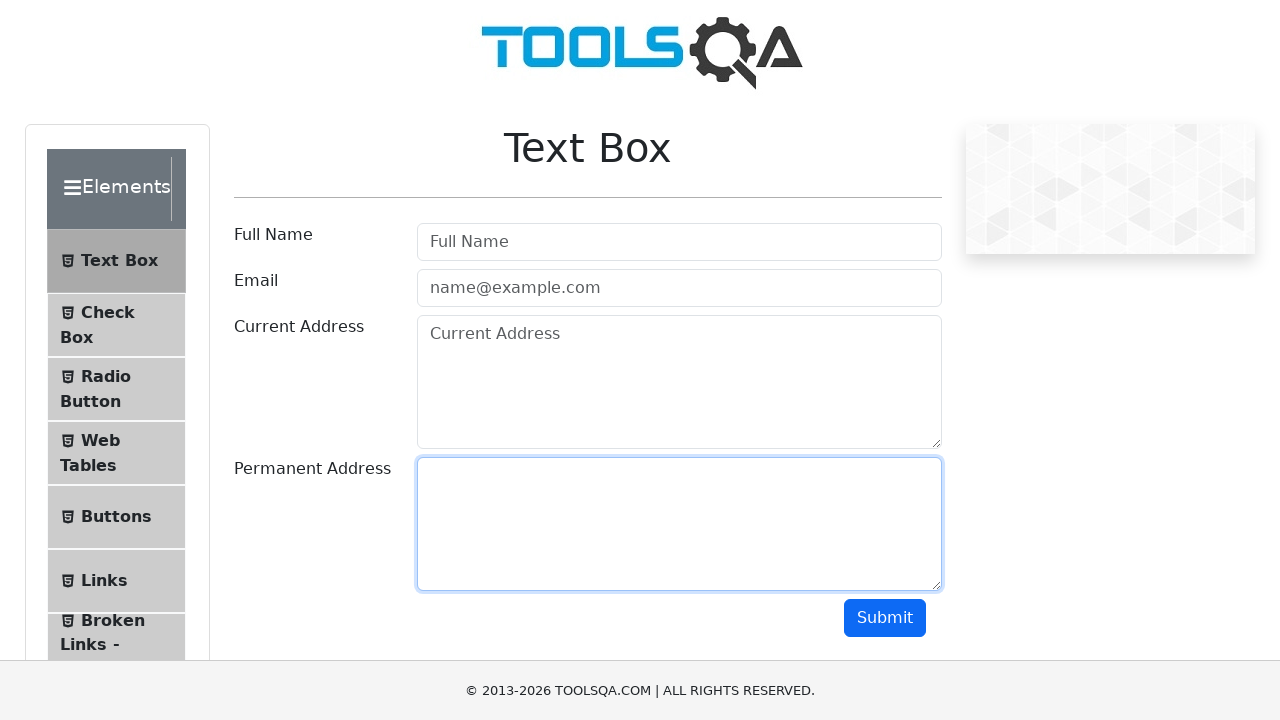

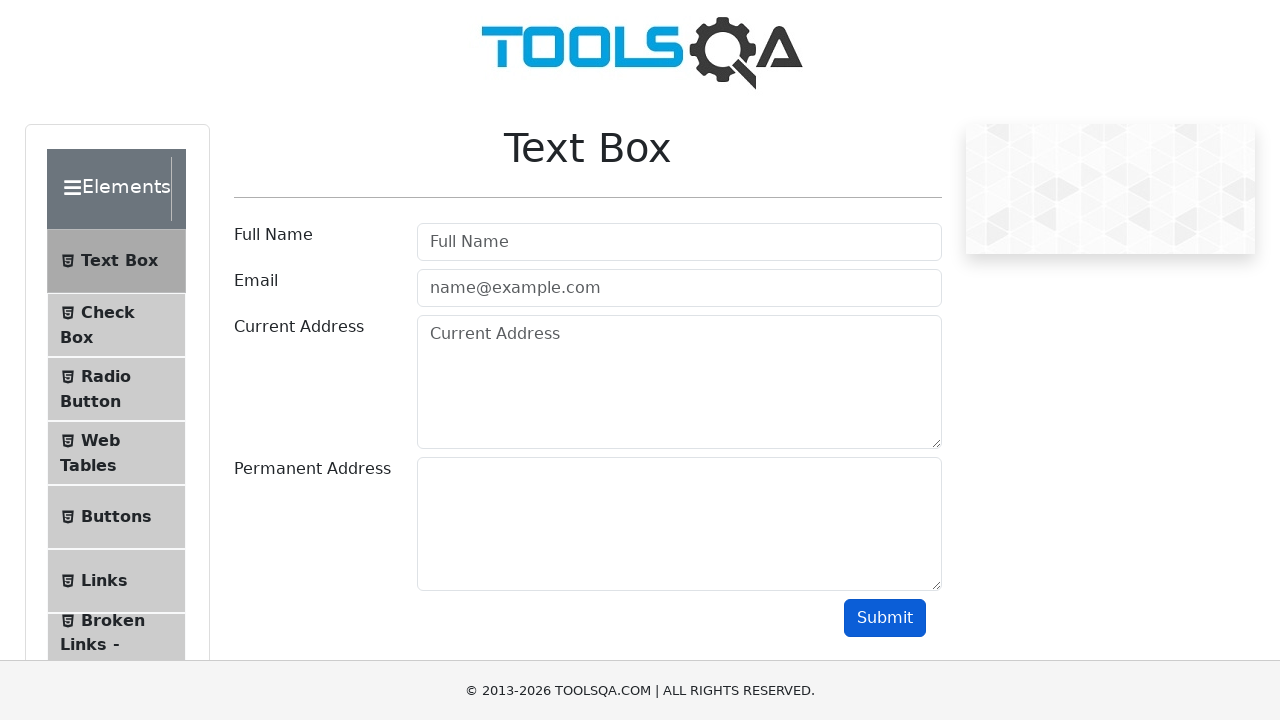